Fills out and submits the elder care form on Medanta website, then waits for a success message

Starting URL: https://www.medanta.org/elder-care-program

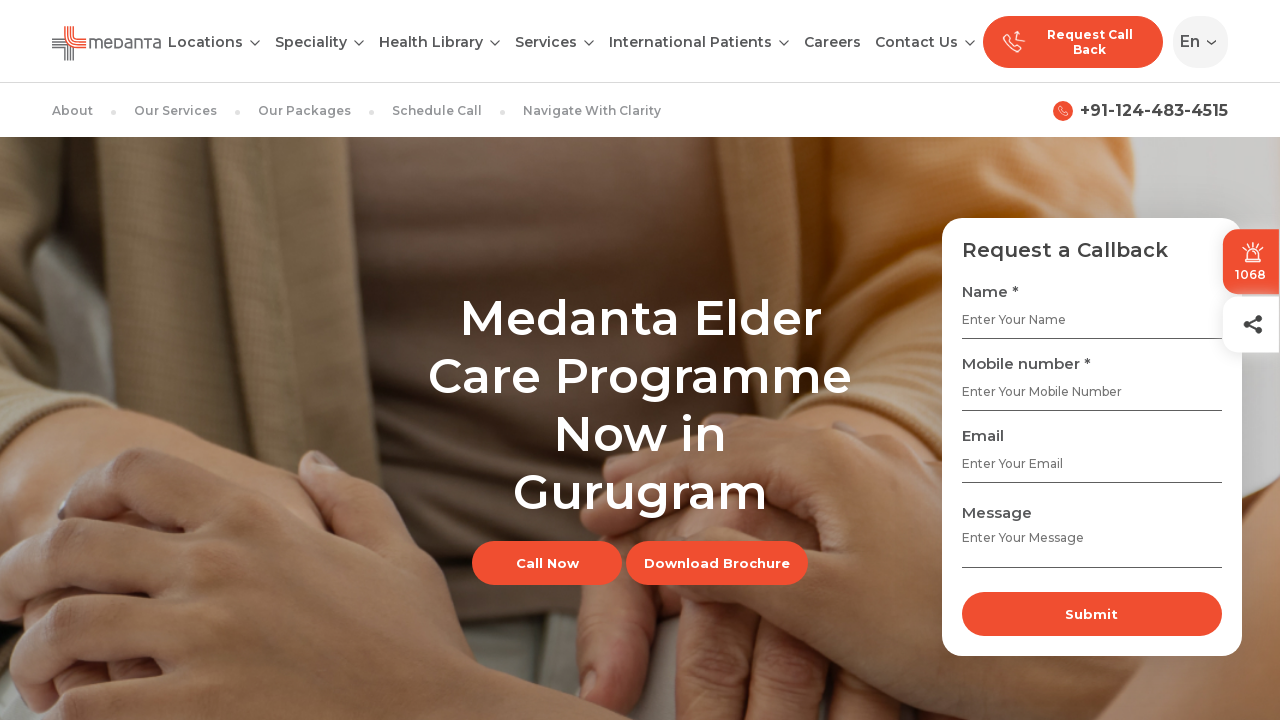

Filled name field with 'Rajesh Kumar' on input[name='name']
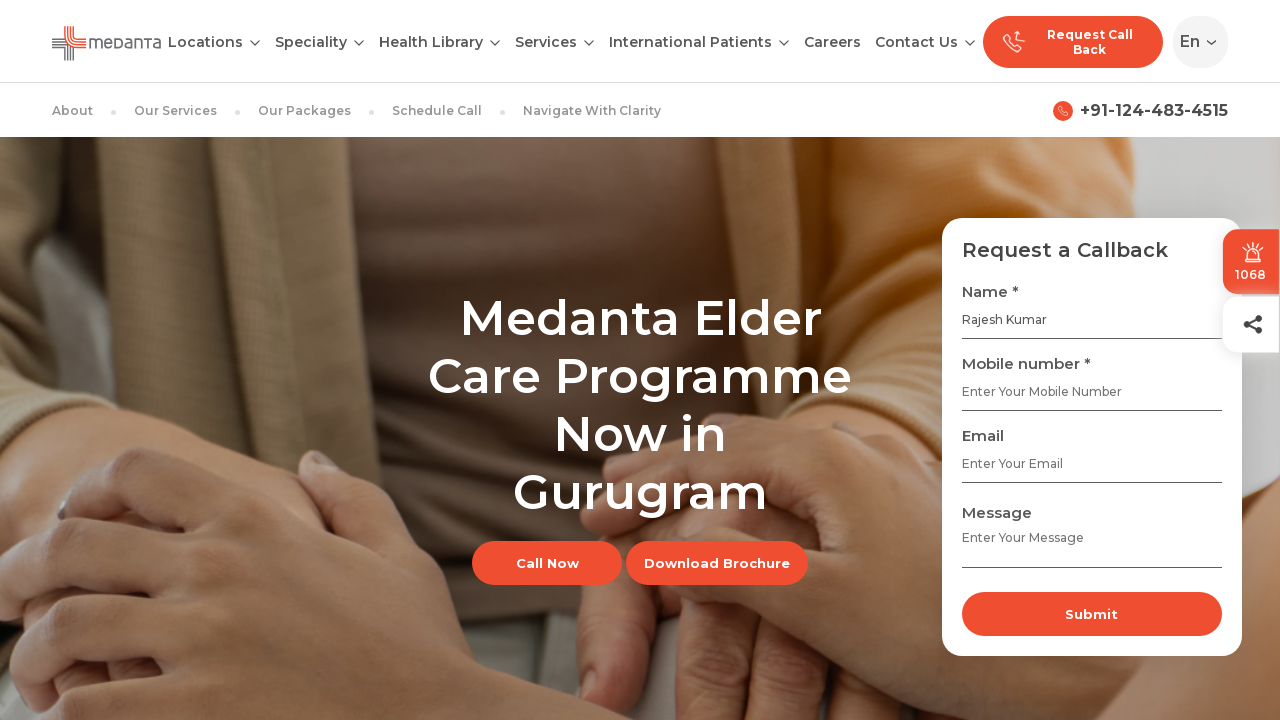

Filled mobile field with '9845678901' on input[name='mobile']
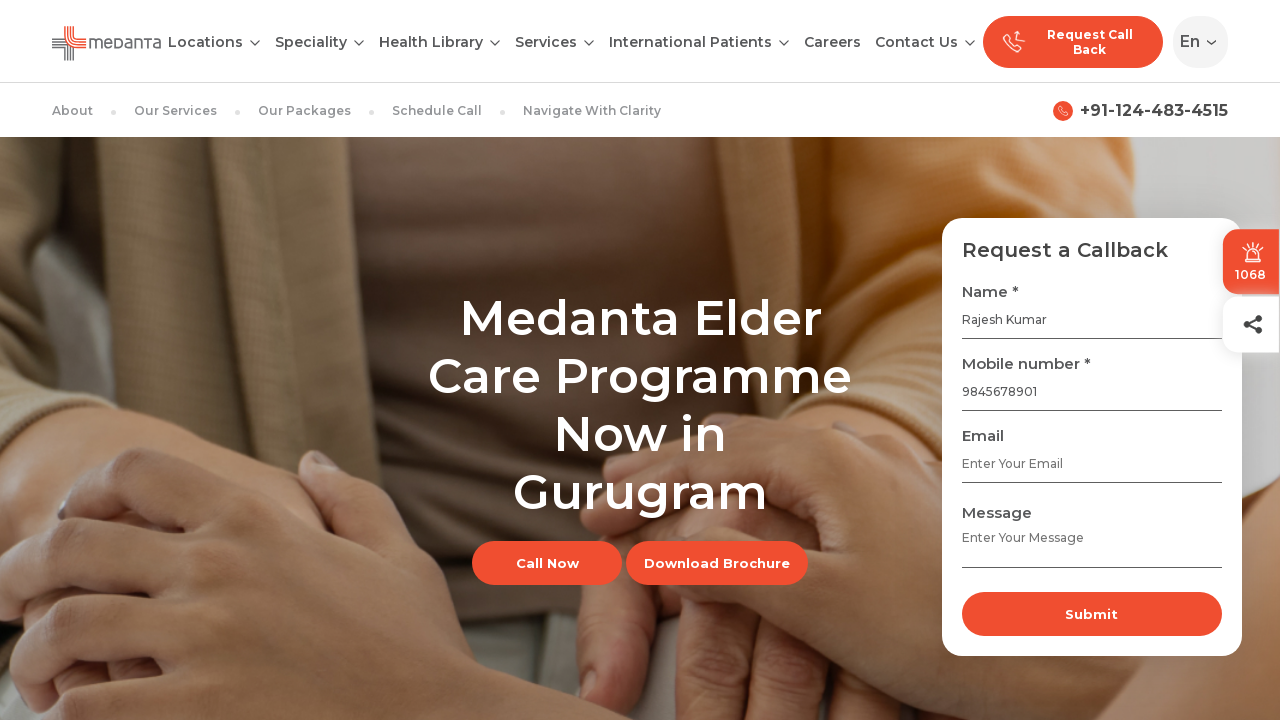

Filled email field with 'rajesh.kumar@example.com' on input[name='email']
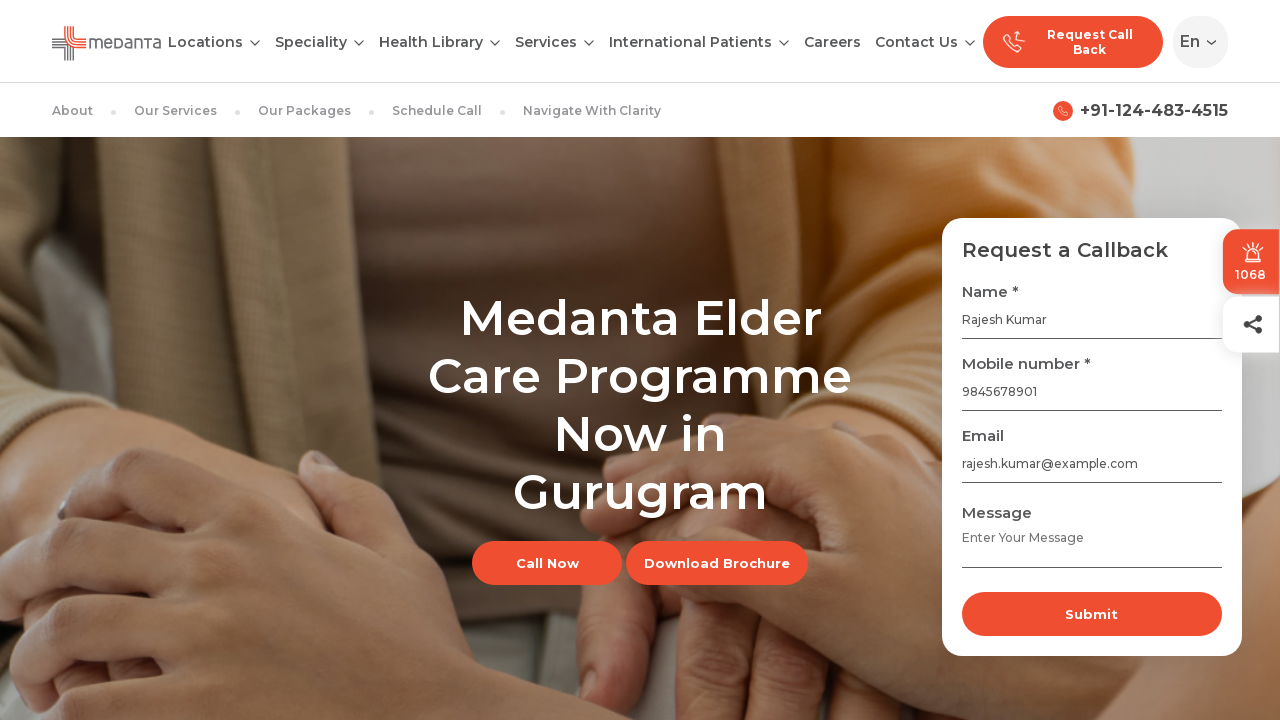

Filled textarea with interest message on textarea.inputbox
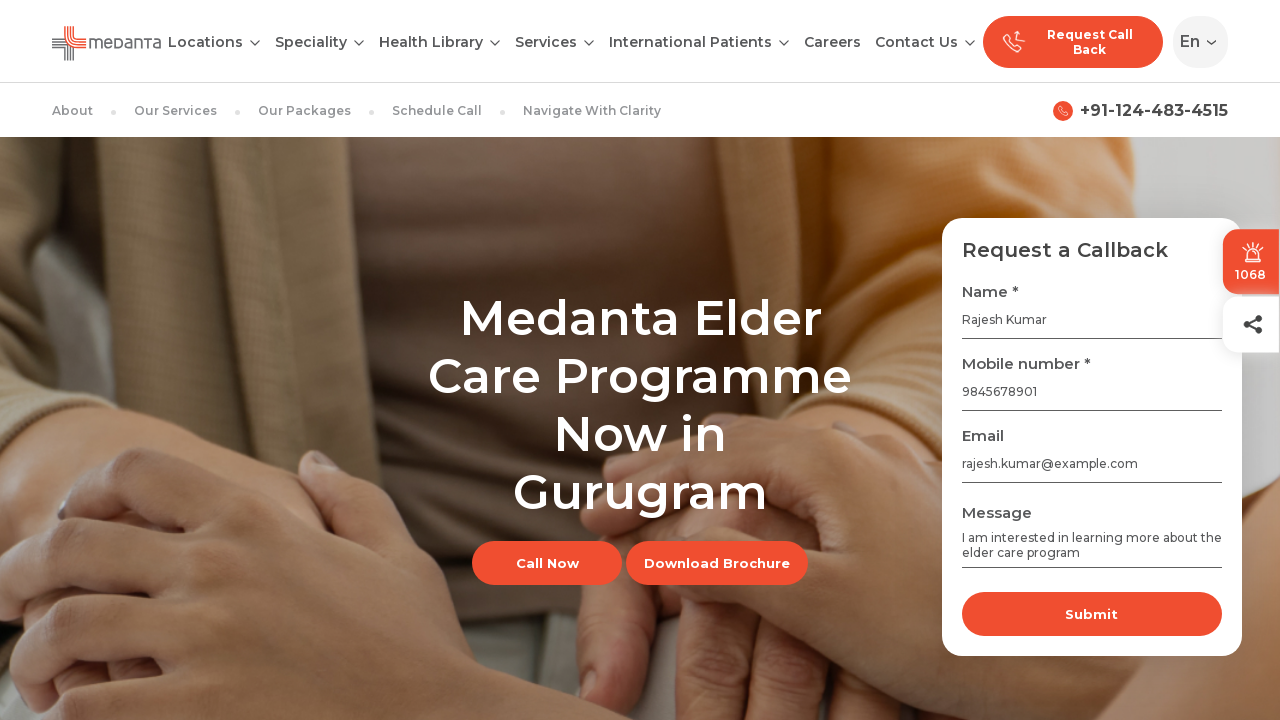

Clicked submit button to submit the elder care form at (1092, 614) on (//button[@type='submit'])[3]
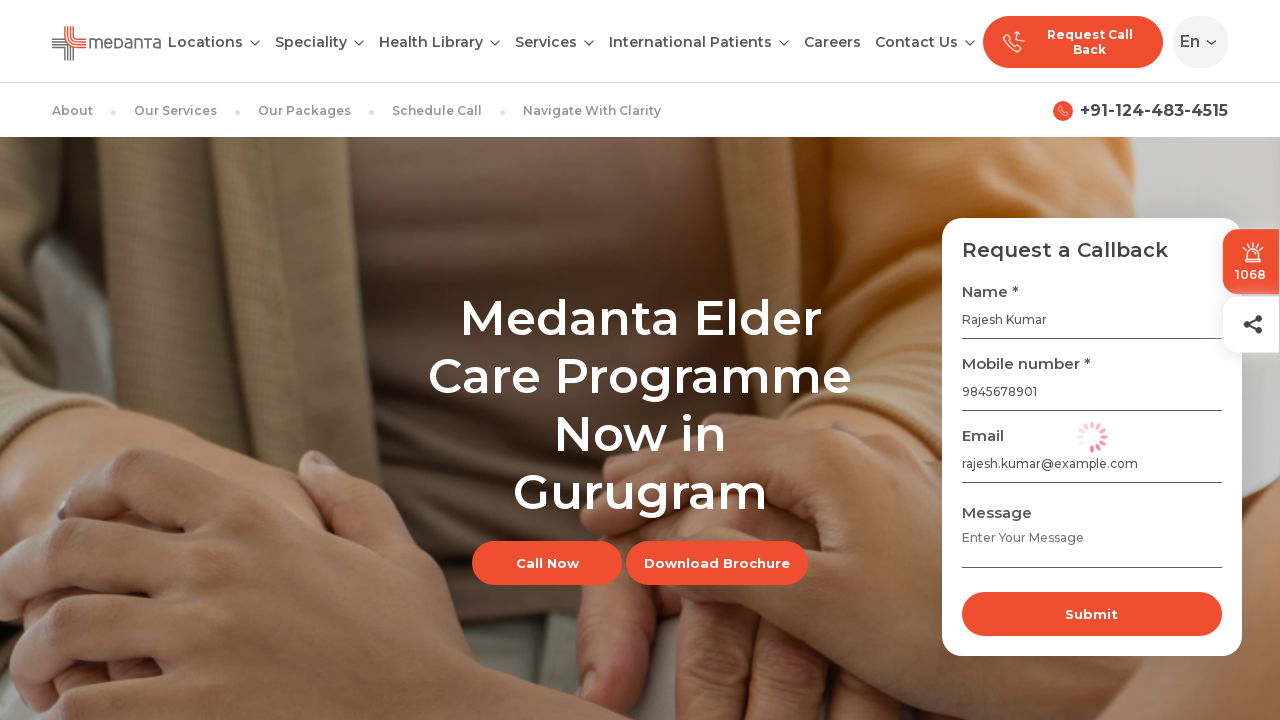

Success message 'Thank you for filling the form' appeared
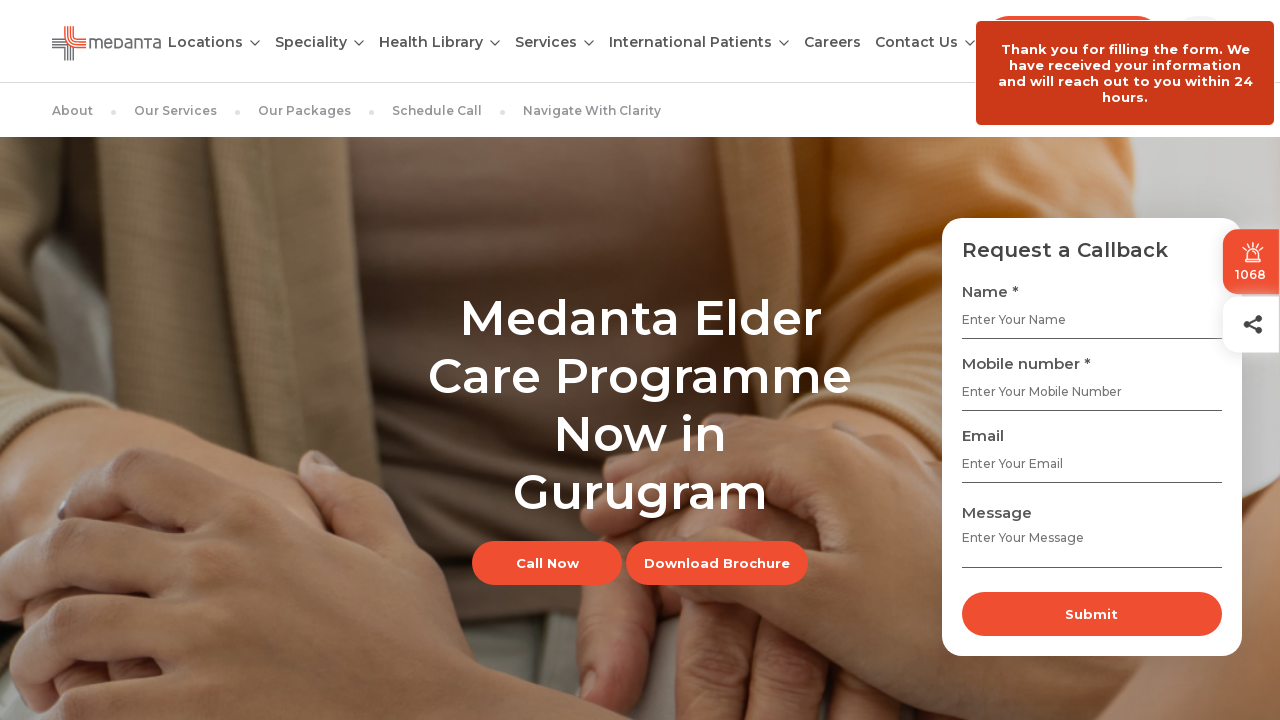

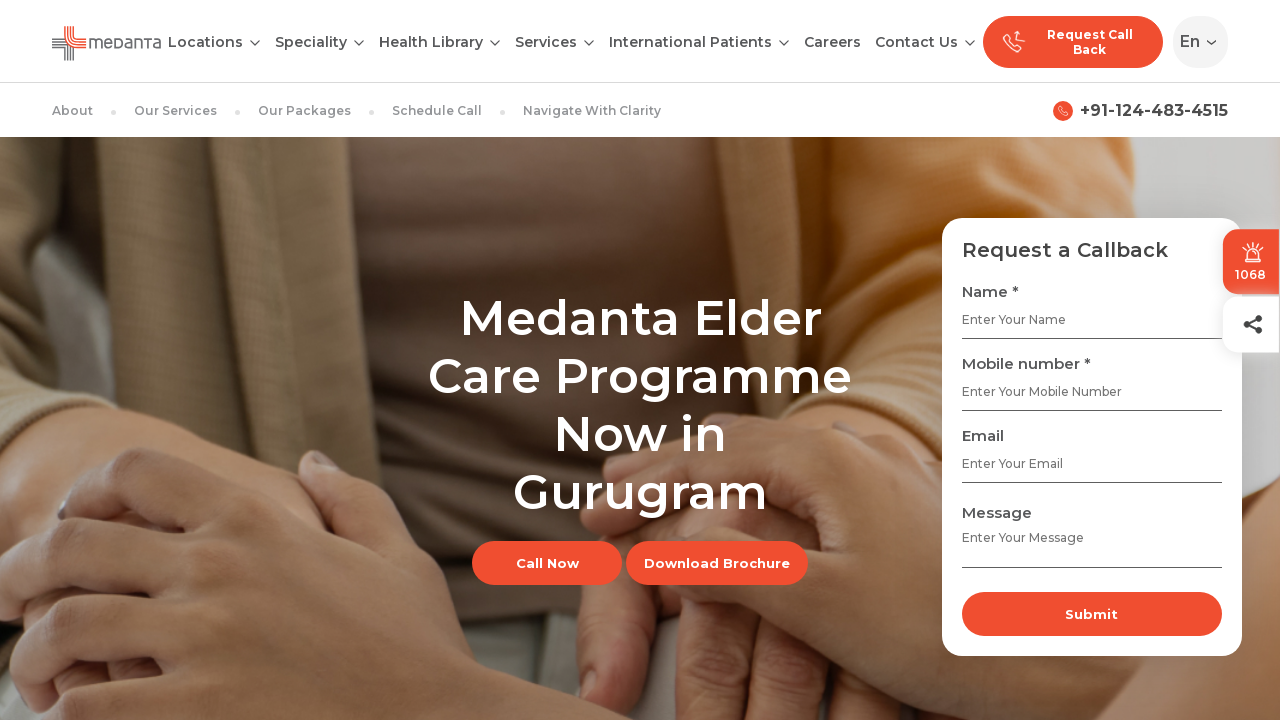